Tests confirm dialog functionality by clicking confirm button and handling both accept and dismiss actions

Starting URL: https://chandanachaitanya.github.io/selenium-practice-site/?languages=Java&enterText=

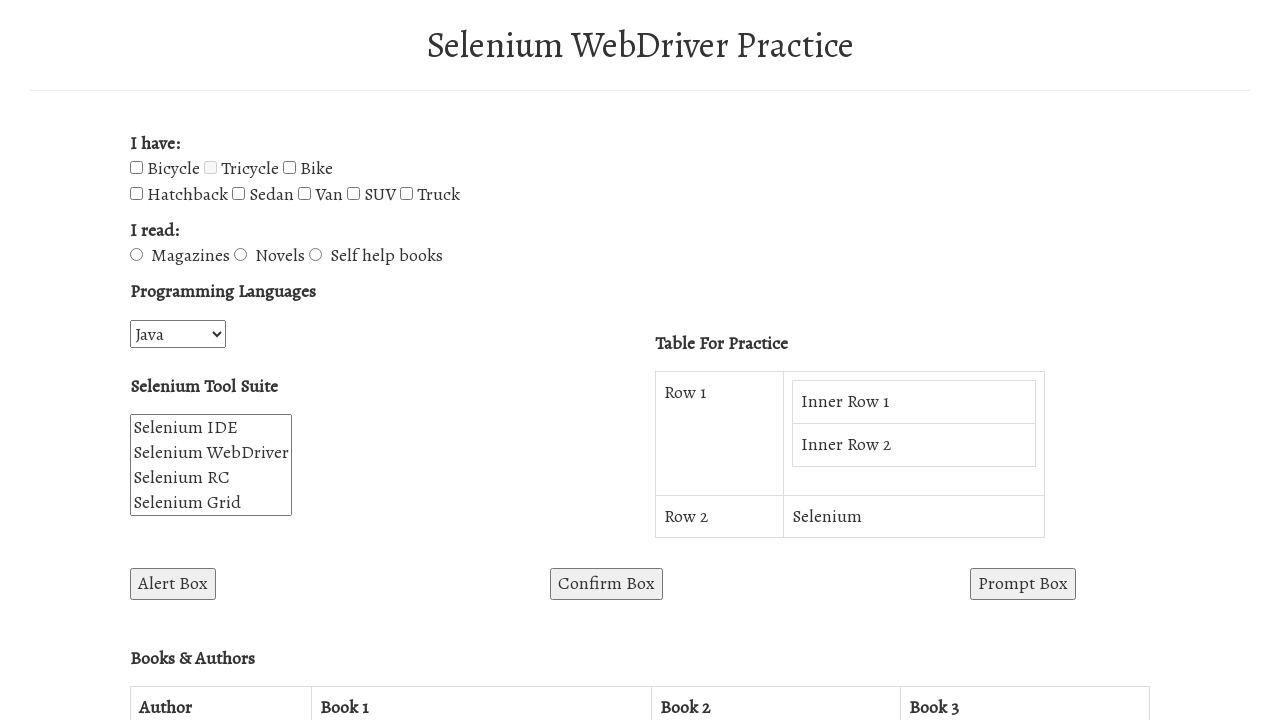

Clicked confirm button at (606, 584) on #confirmBox
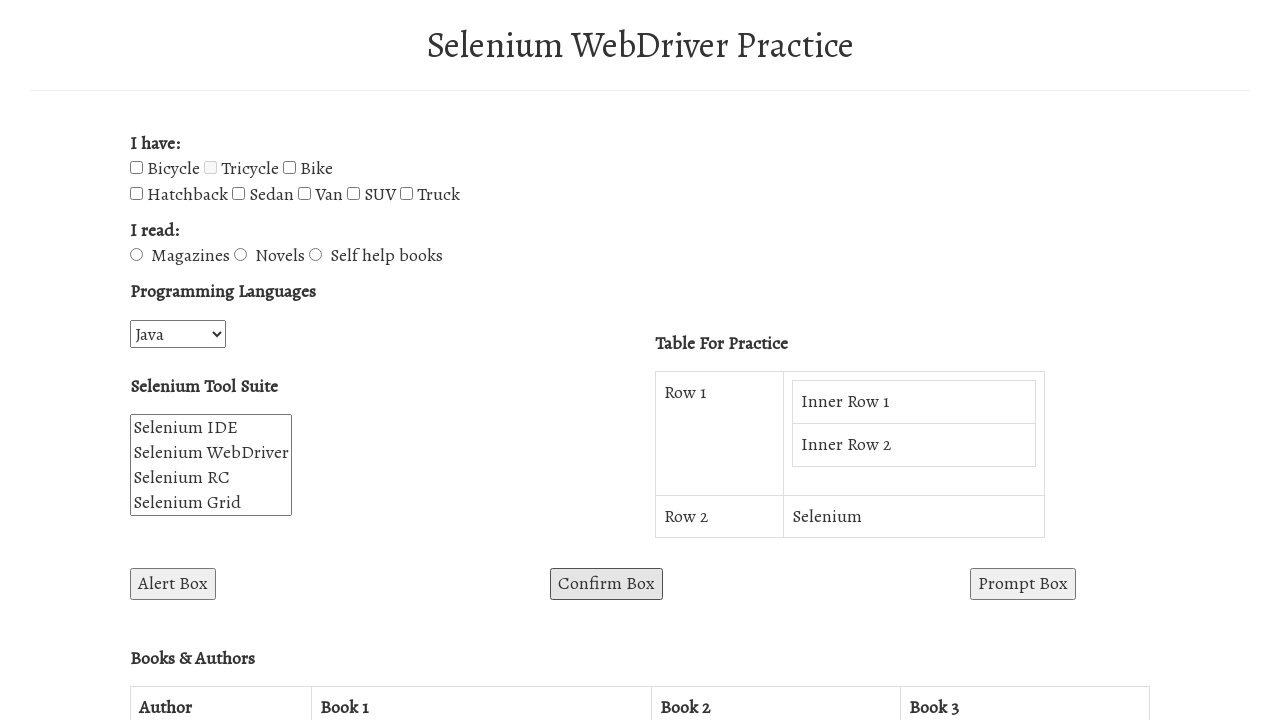

Accepted the confirm dialog
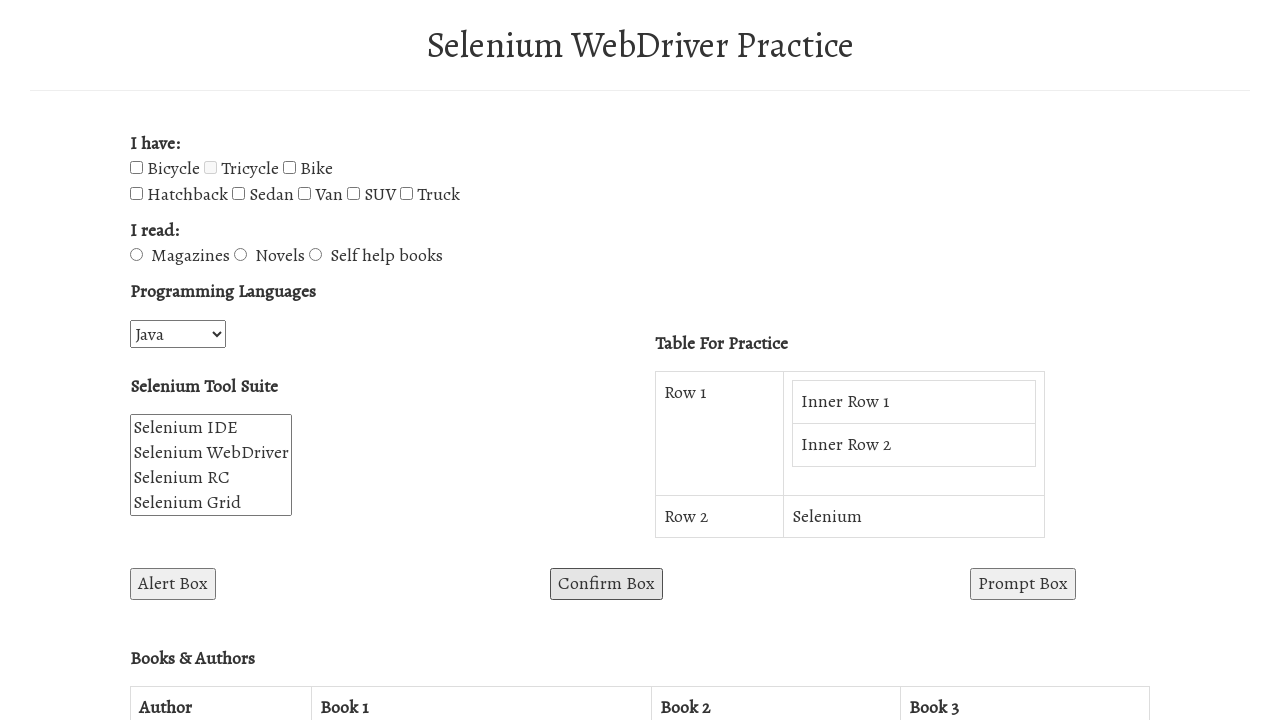

Clicked confirm button again at (606, 584) on #confirmBox
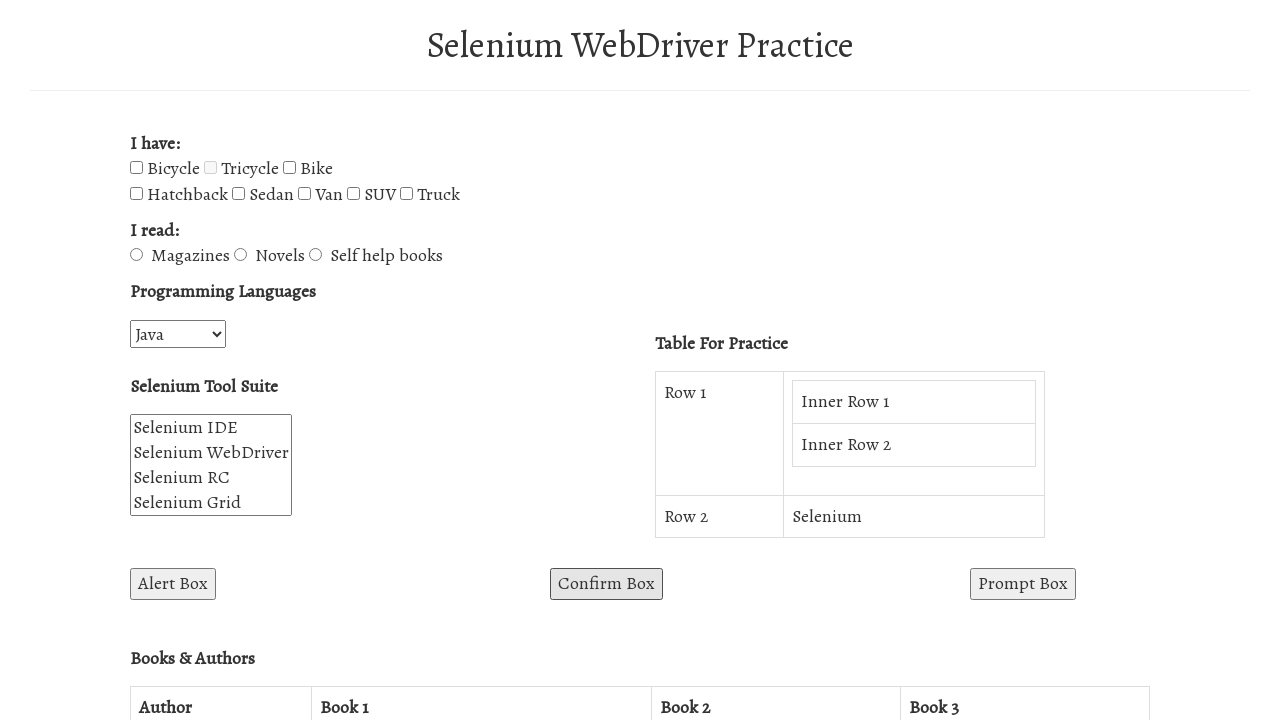

Dismissed the confirm dialog
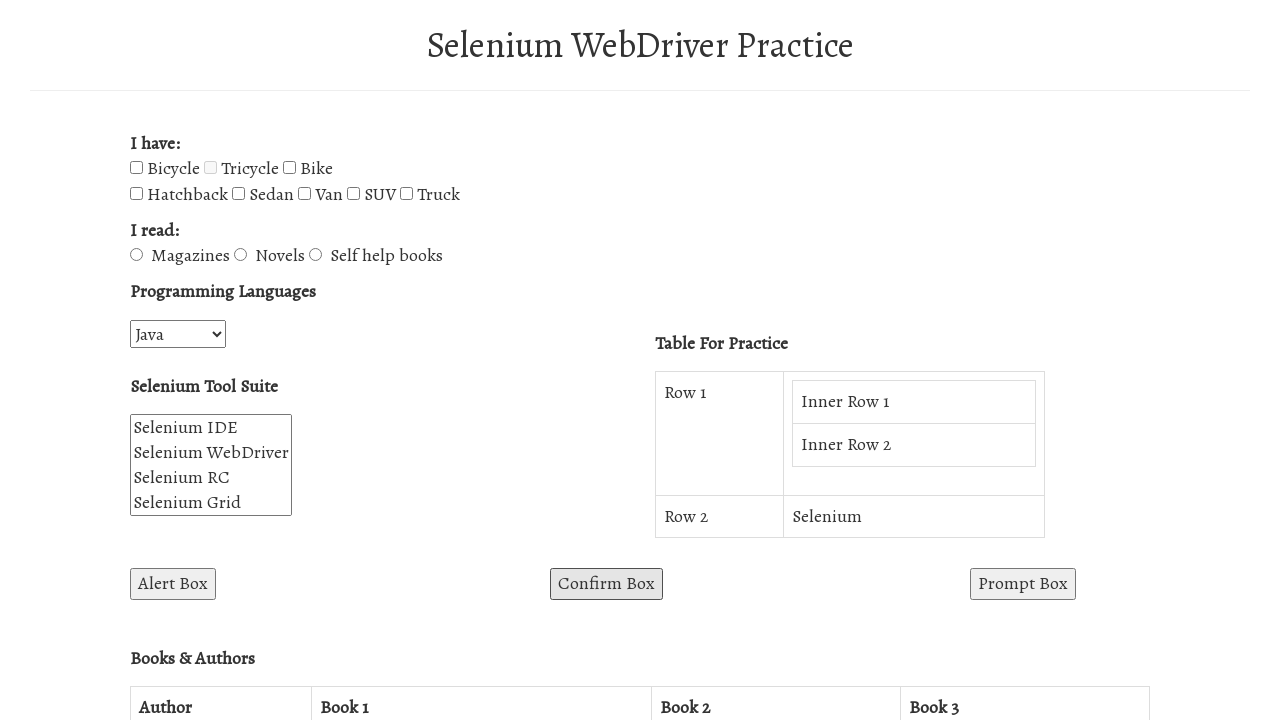

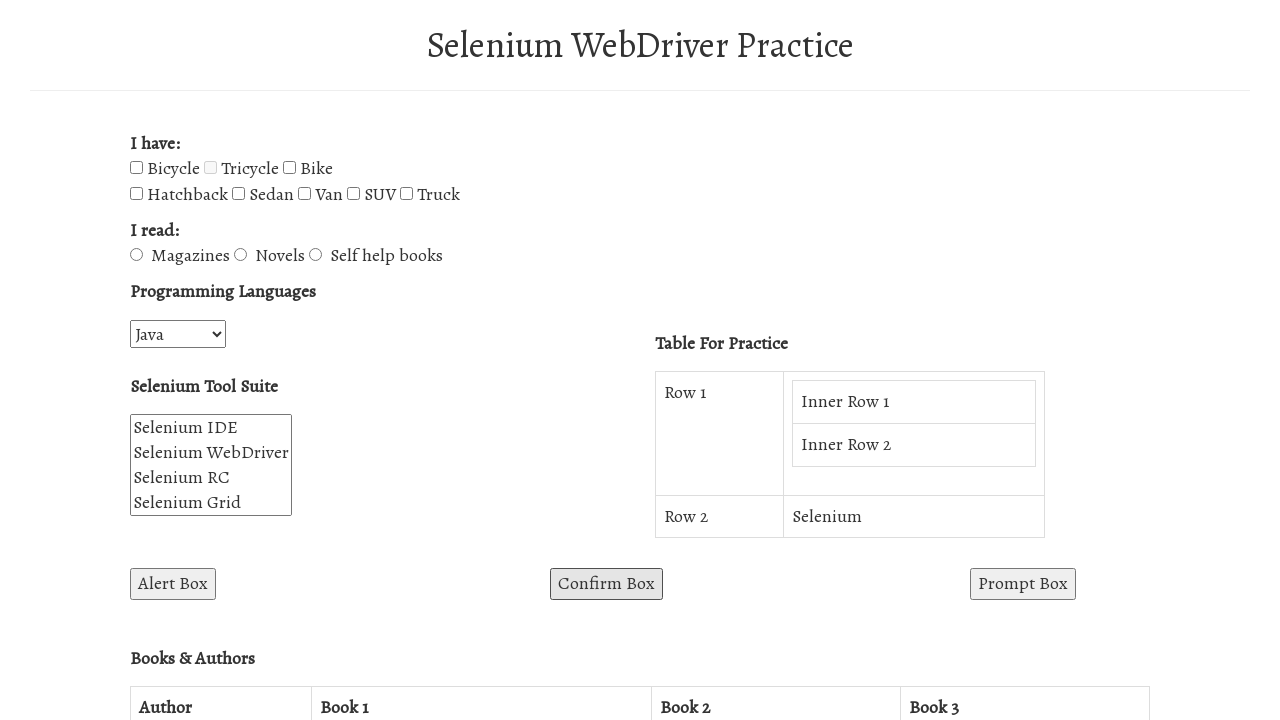